Solves a math problem by reading two numbers from the page, calculating their sum, and selecting the result from a dropdown menu

Starting URL: https://suninjuly.github.io/selects2.html

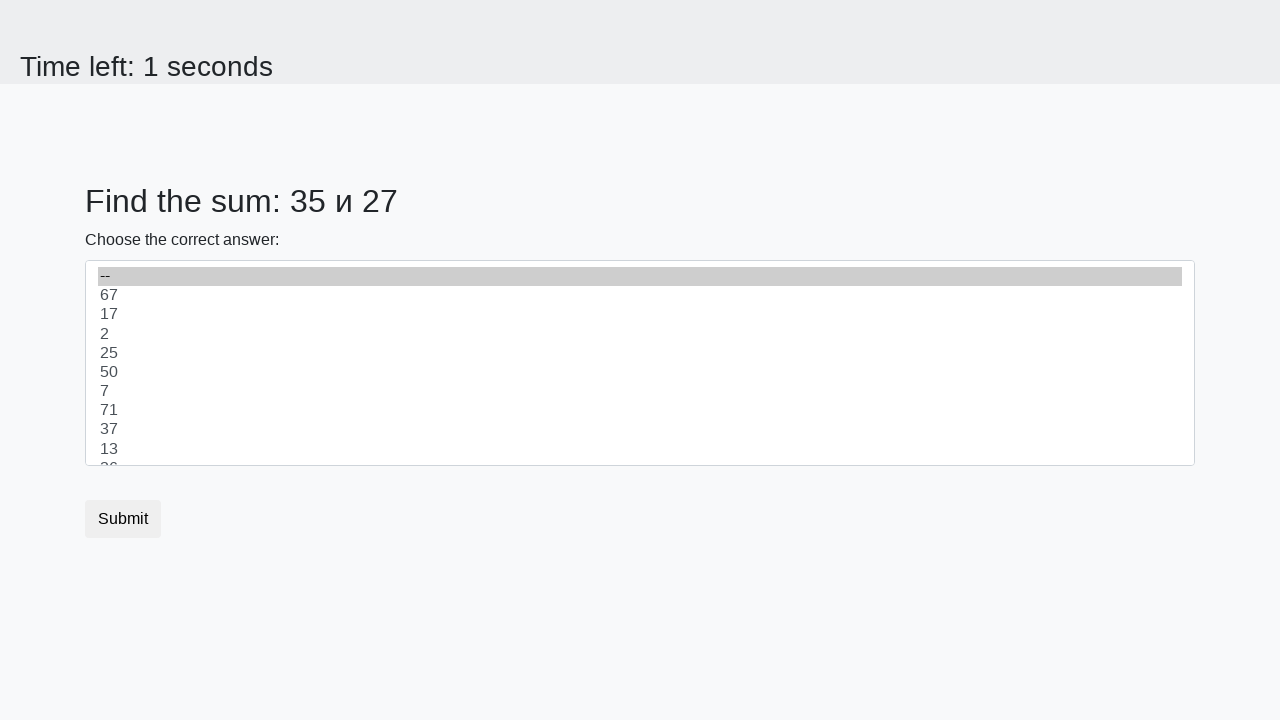

Retrieved first number from page
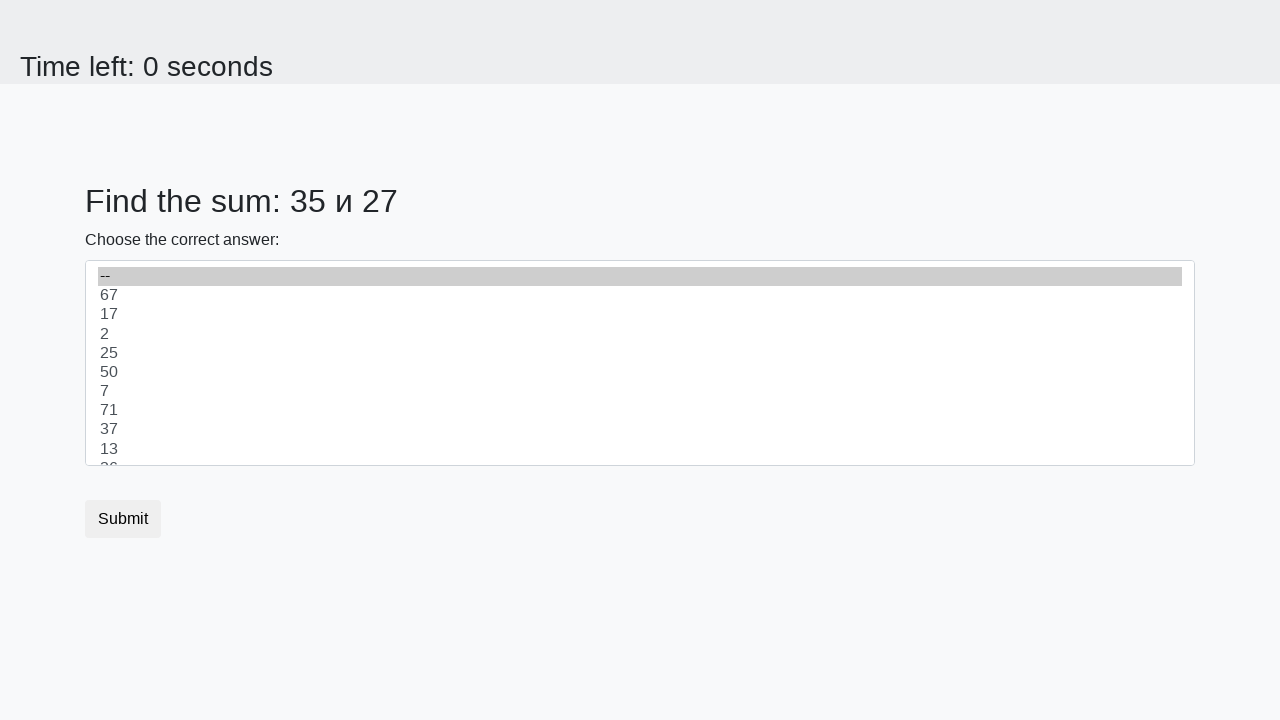

Retrieved second number from page
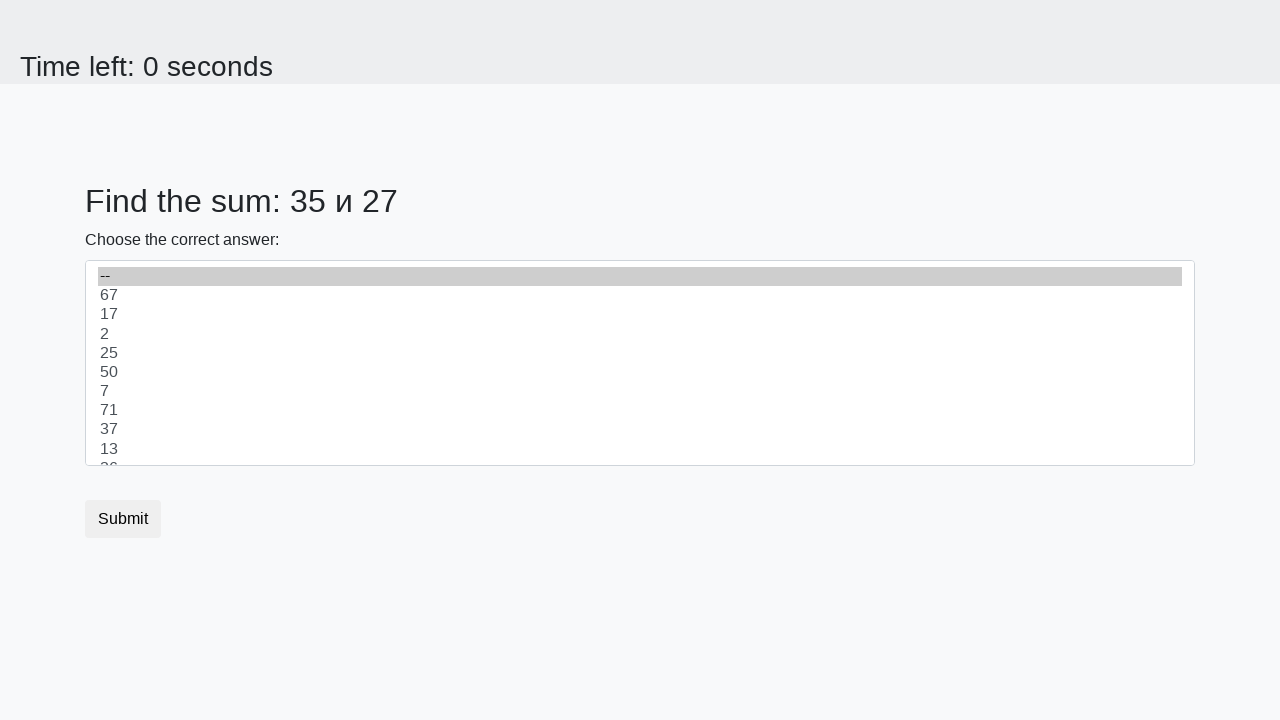

Calculated sum: 35 + 27 = 62
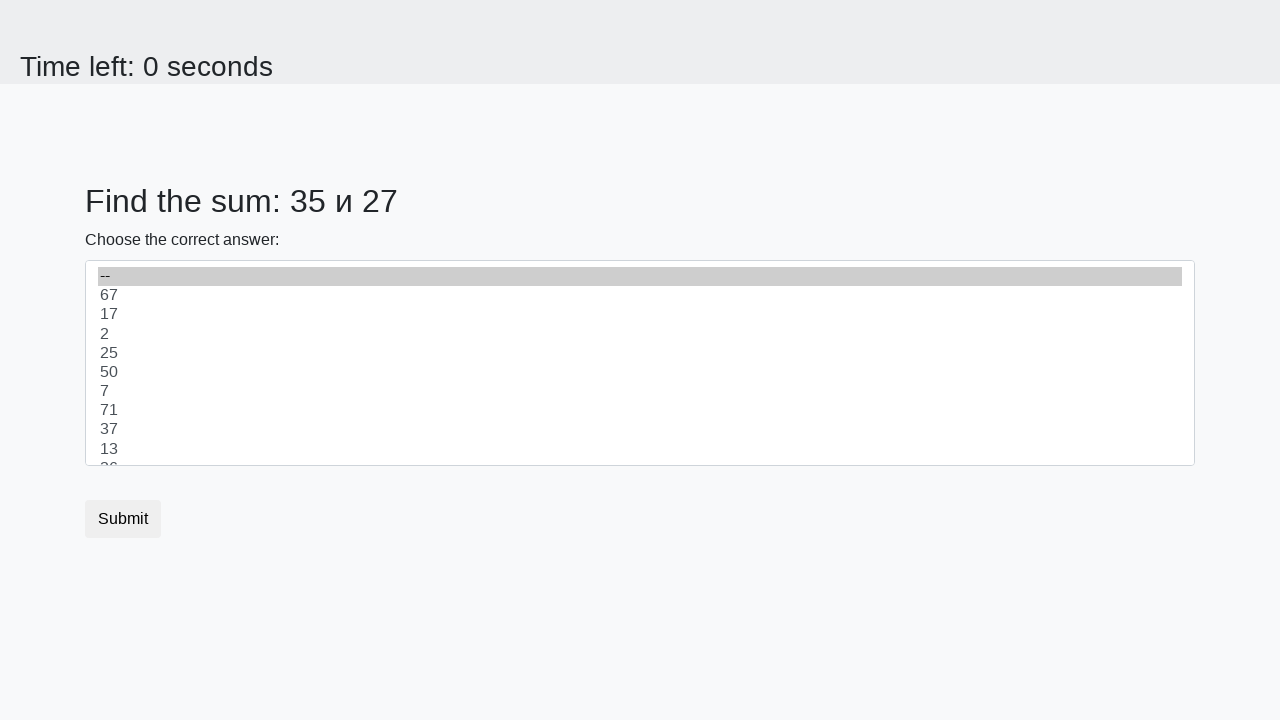

Selected 62 from dropdown menu on #dropdown
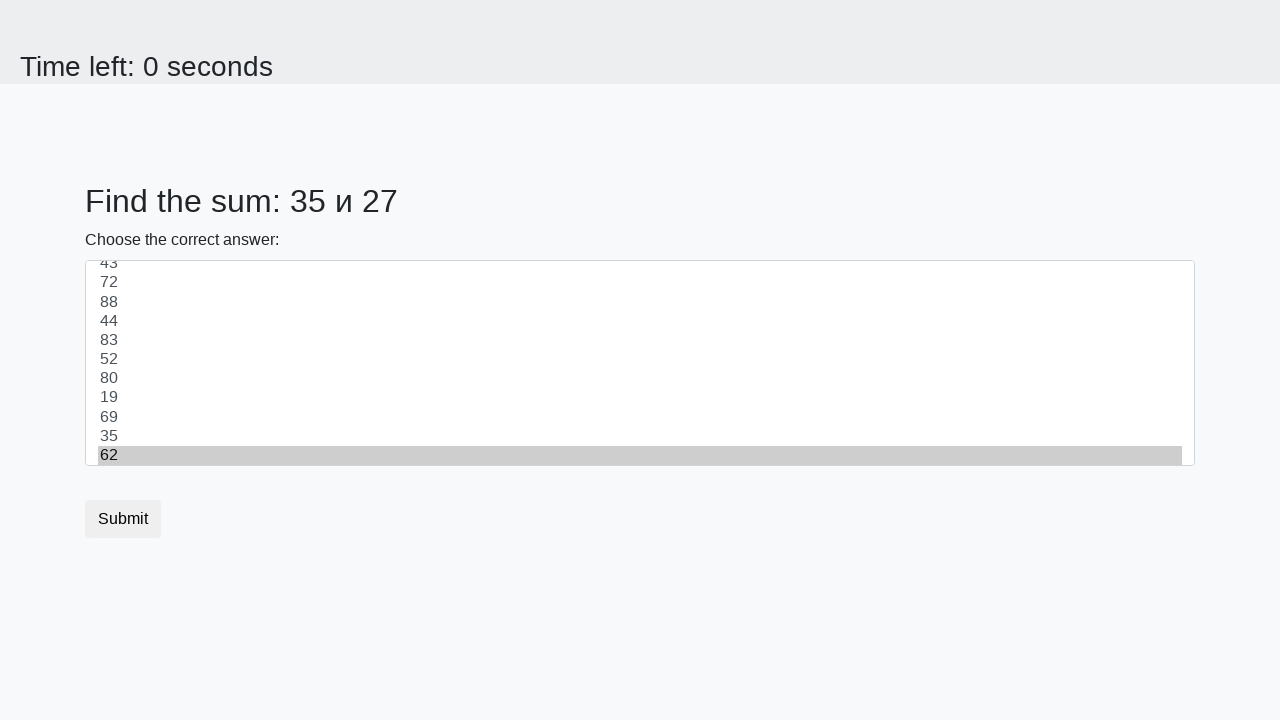

Clicked submit button to submit form at (123, 519) on button[type='submit']
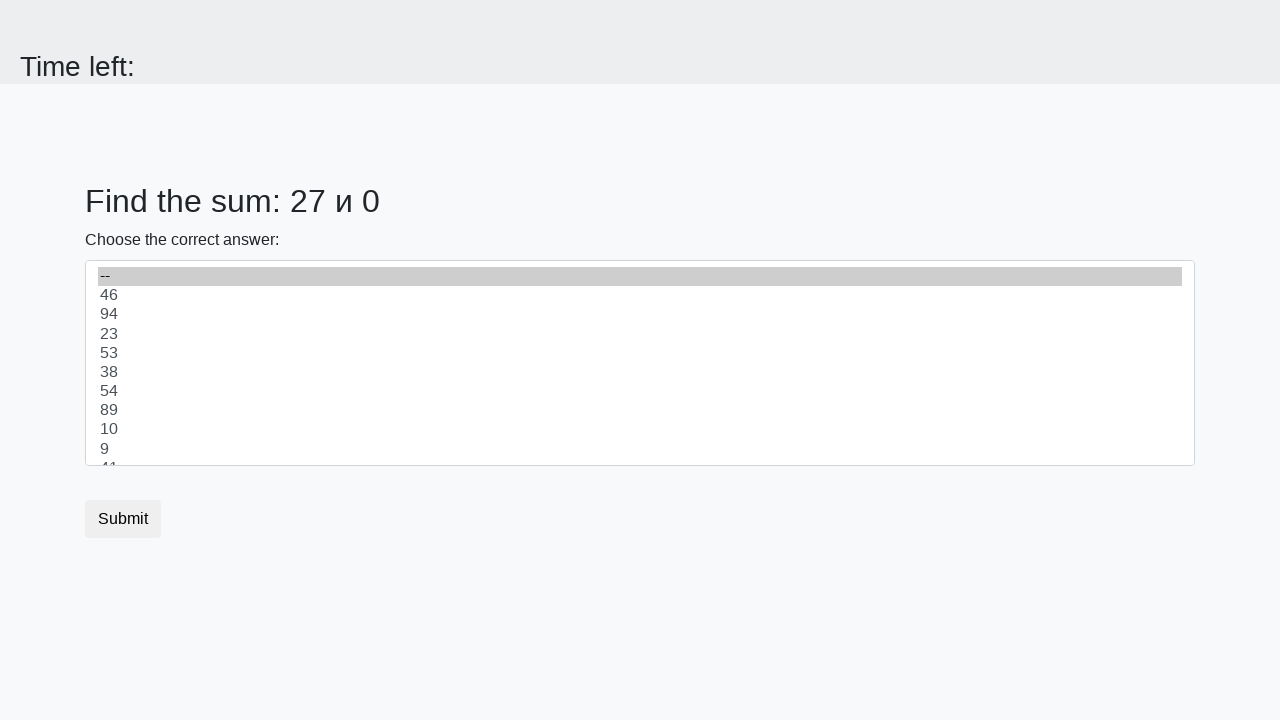

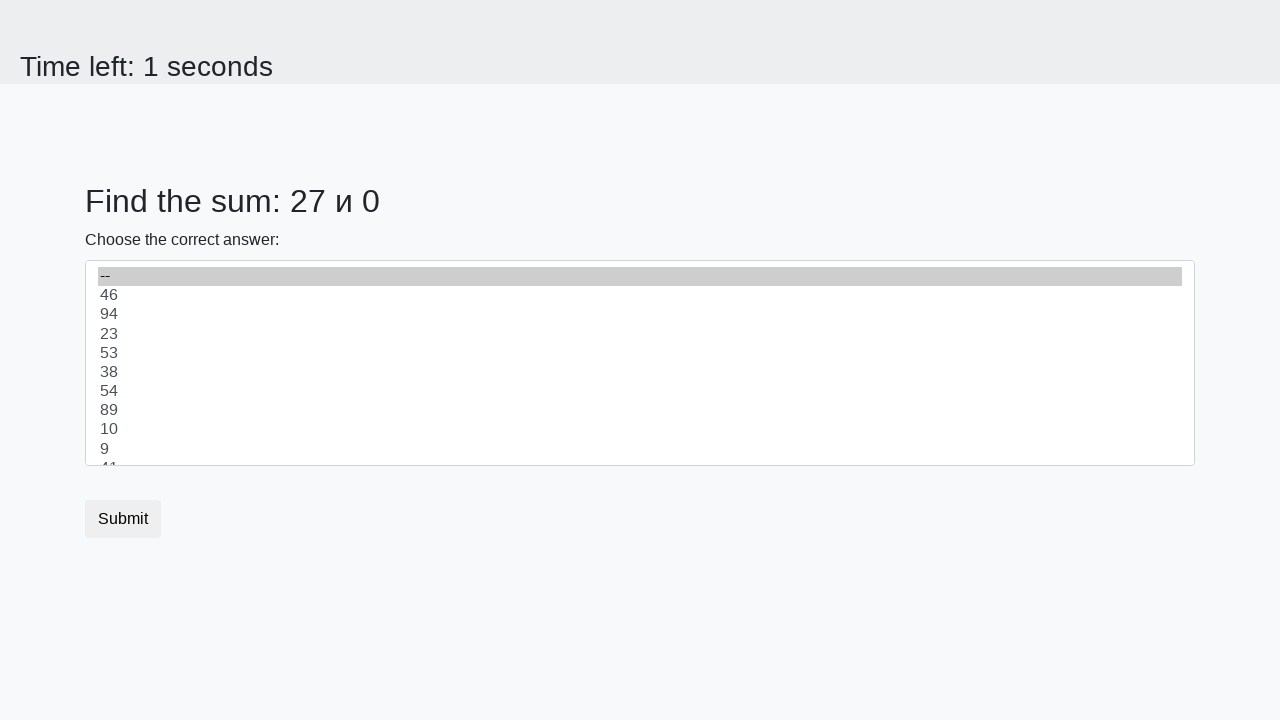